Navigates to Rahul Shetty Academy website and retrieves the page title and current URL

Starting URL: https://www.rahulshettyacademy.com

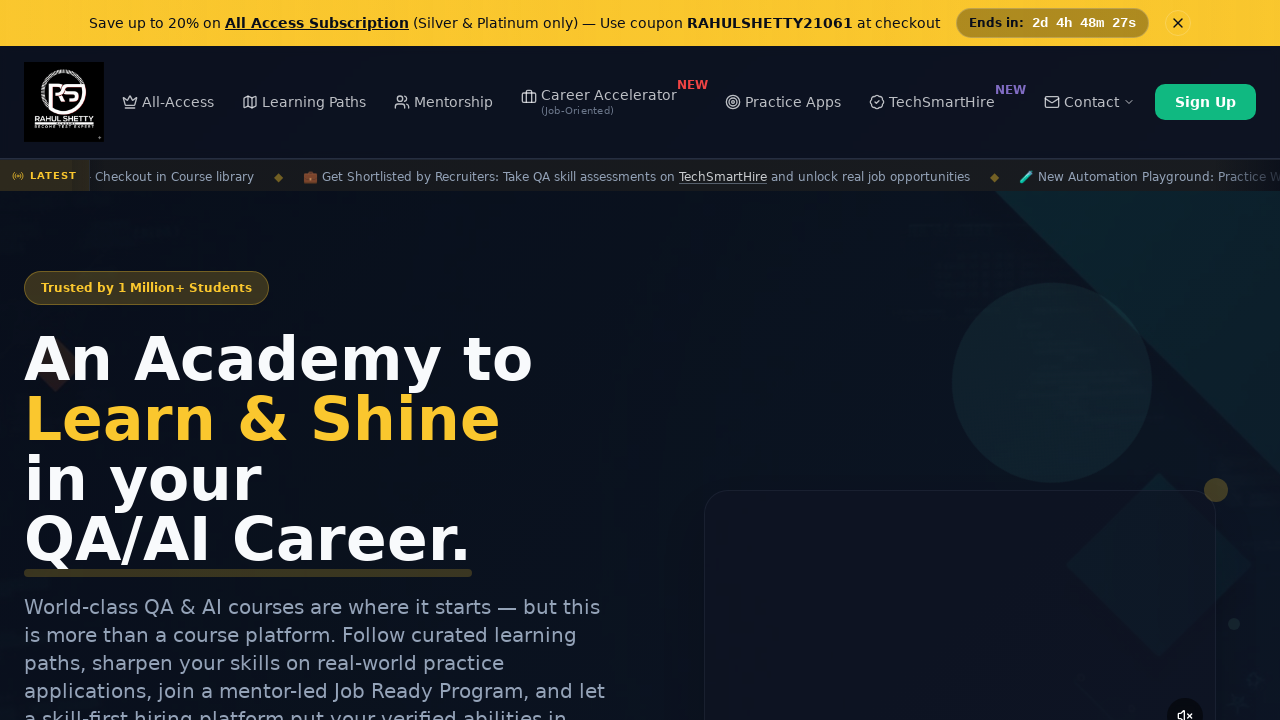

Waited for page to load and DOM content to be ready
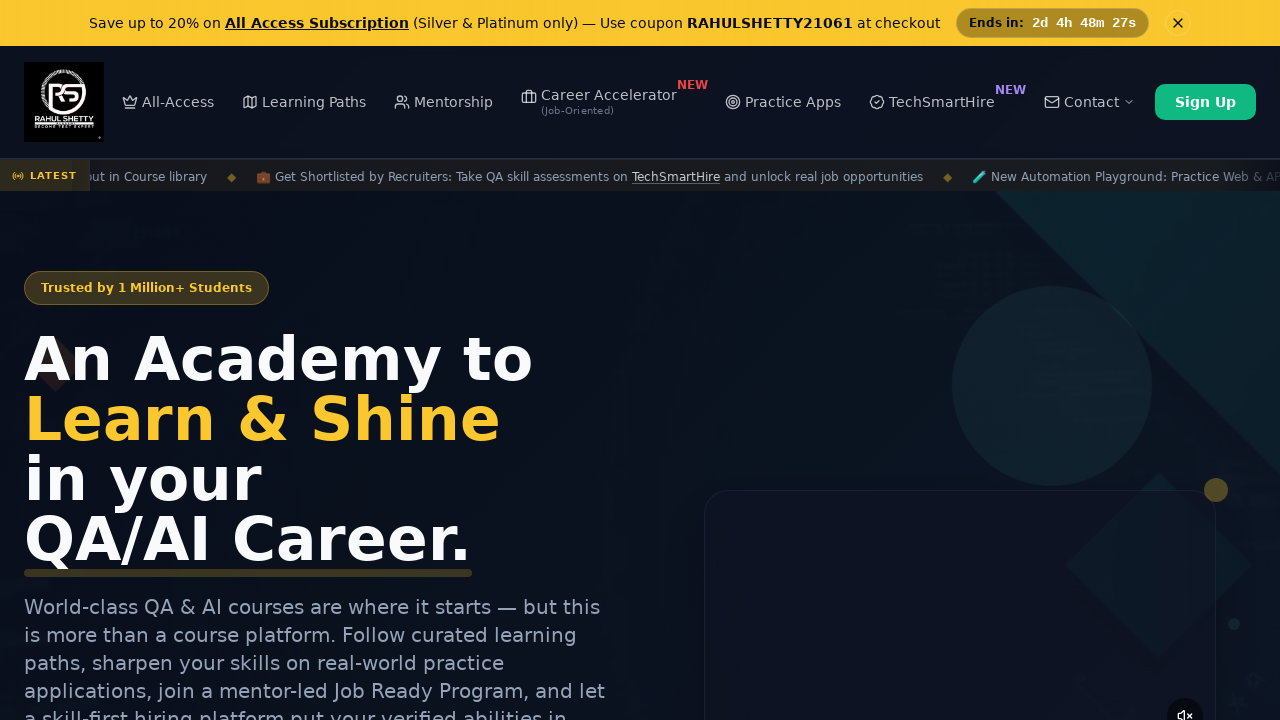

Retrieved and printed page title
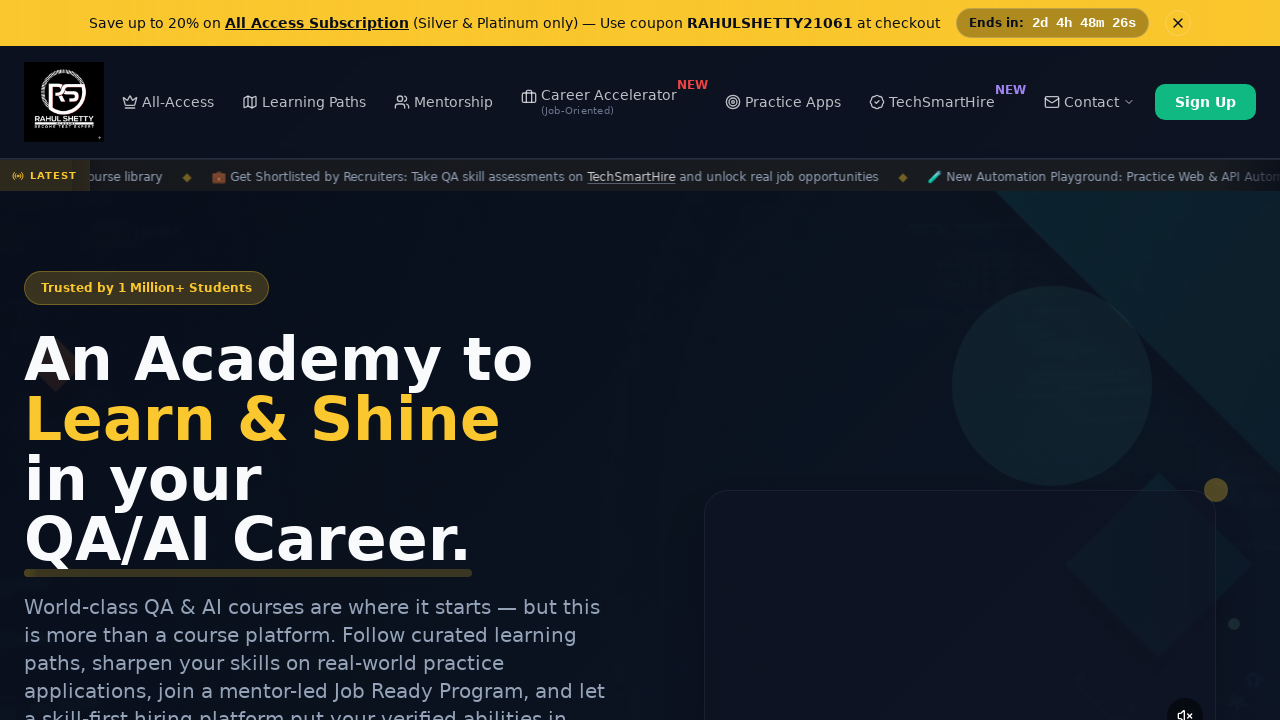

Retrieved and printed current URL
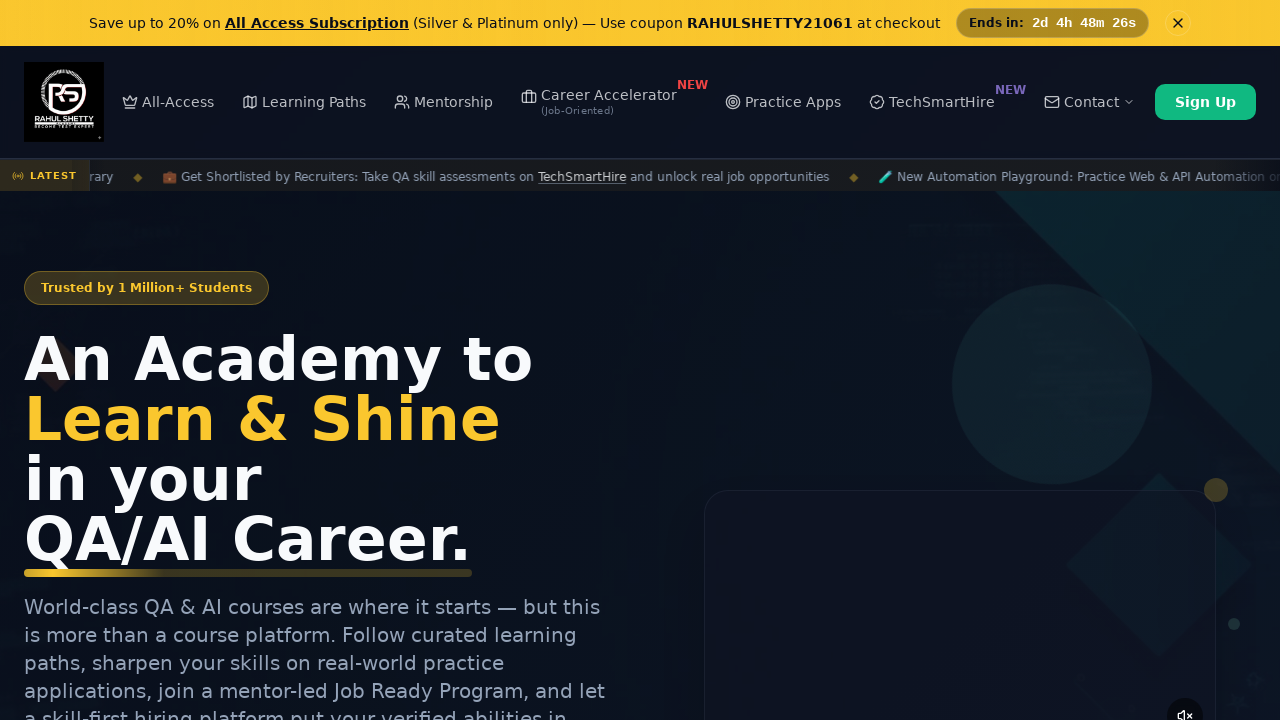

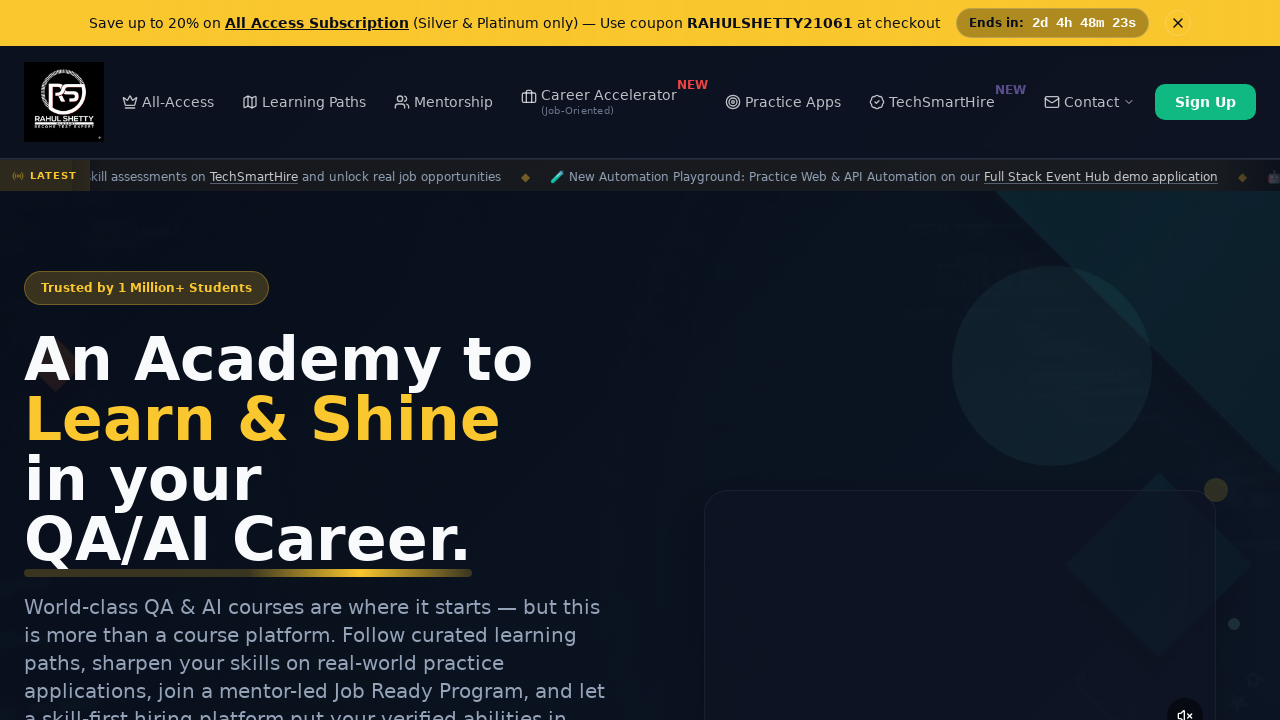